Tests the home page by verifying the header text, description text, and that the navigation menu is displayed.

Starting URL: https://kristinek.github.io/site

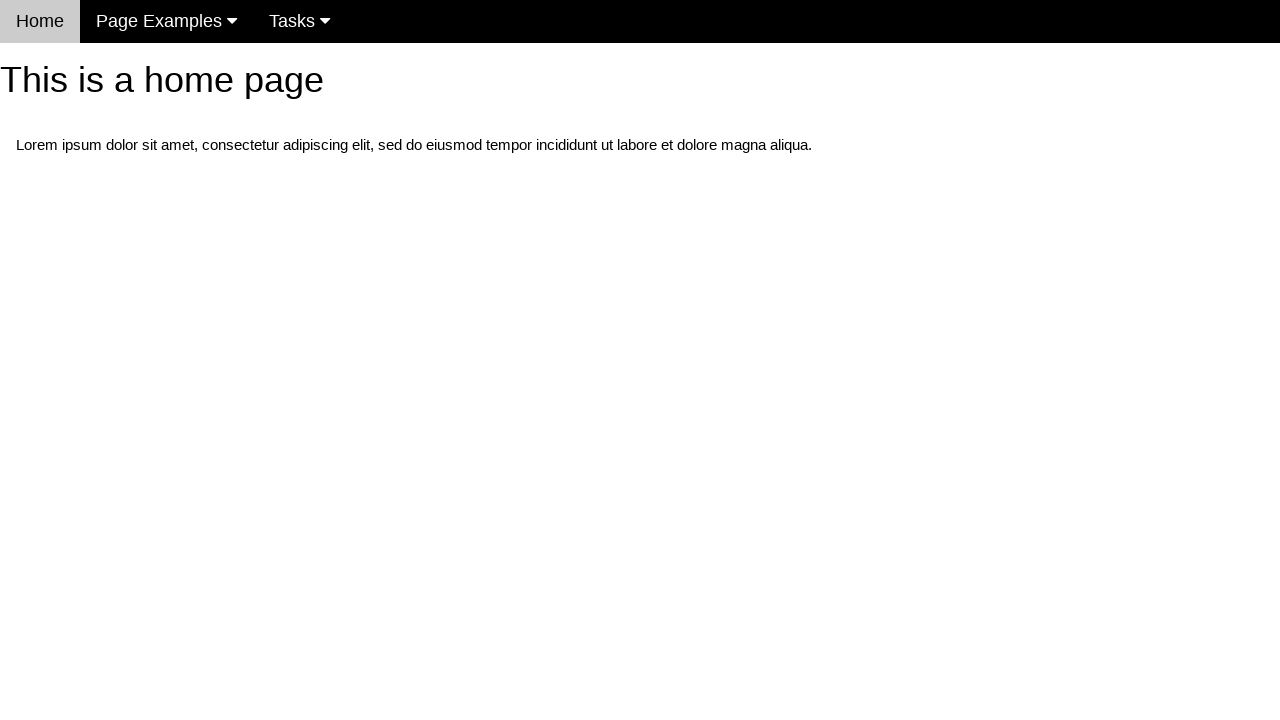

Navigated to home page
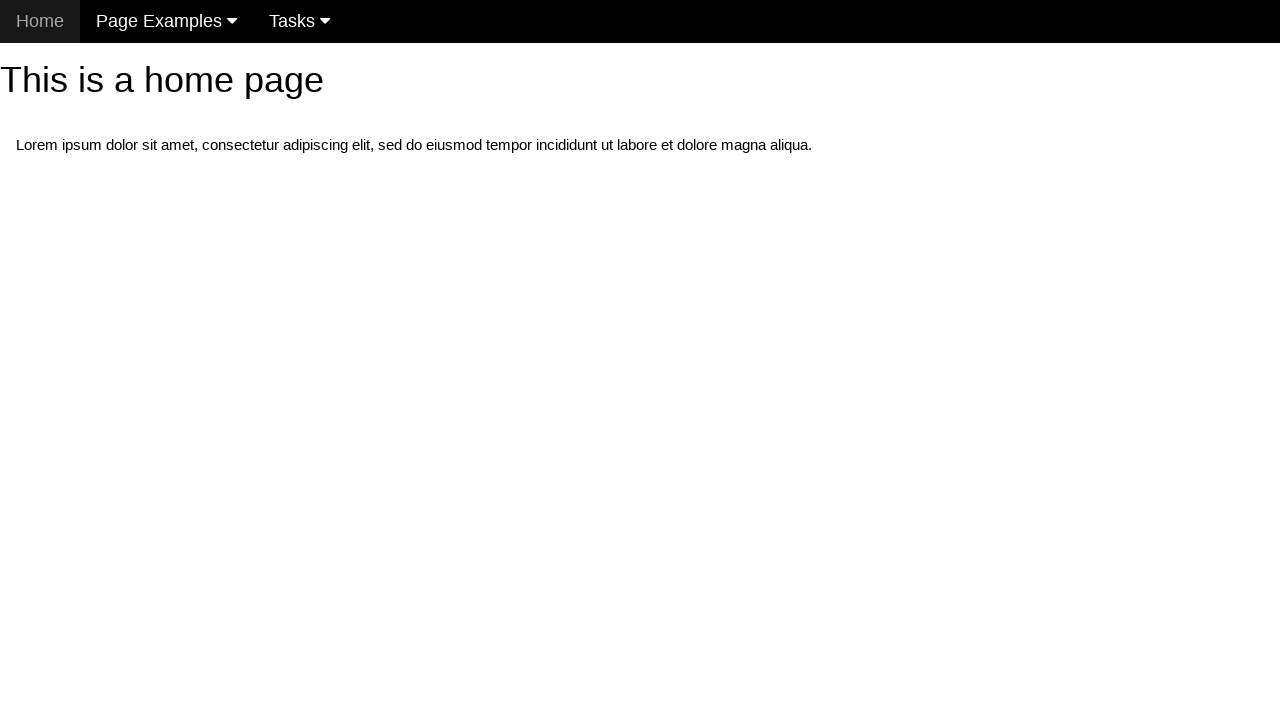

Located h1 header element
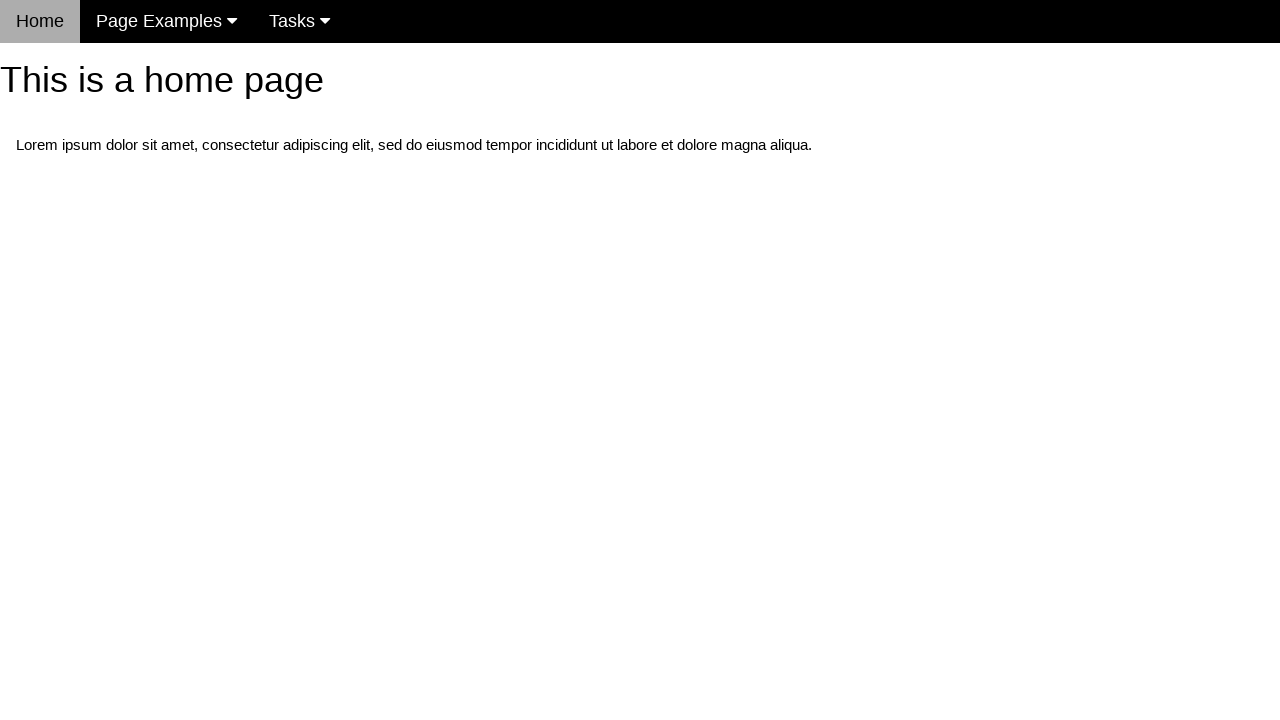

Verified header text is 'This is a home page'
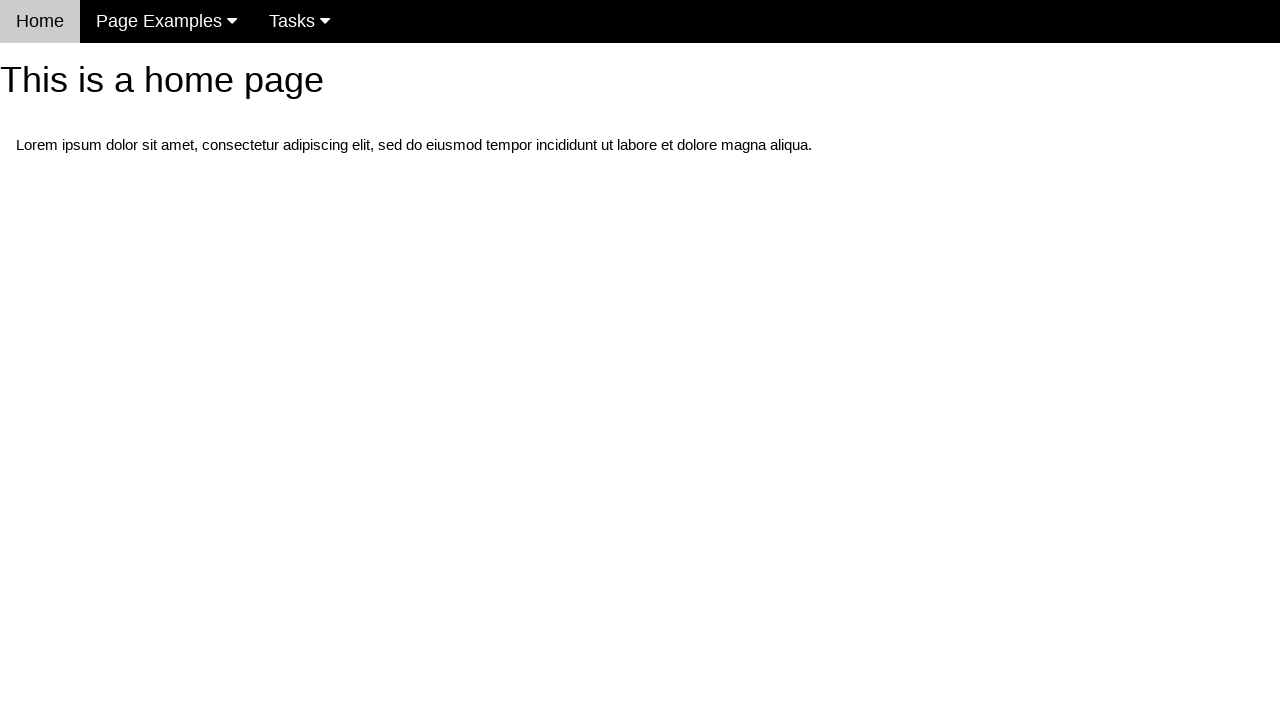

Located first paragraph element
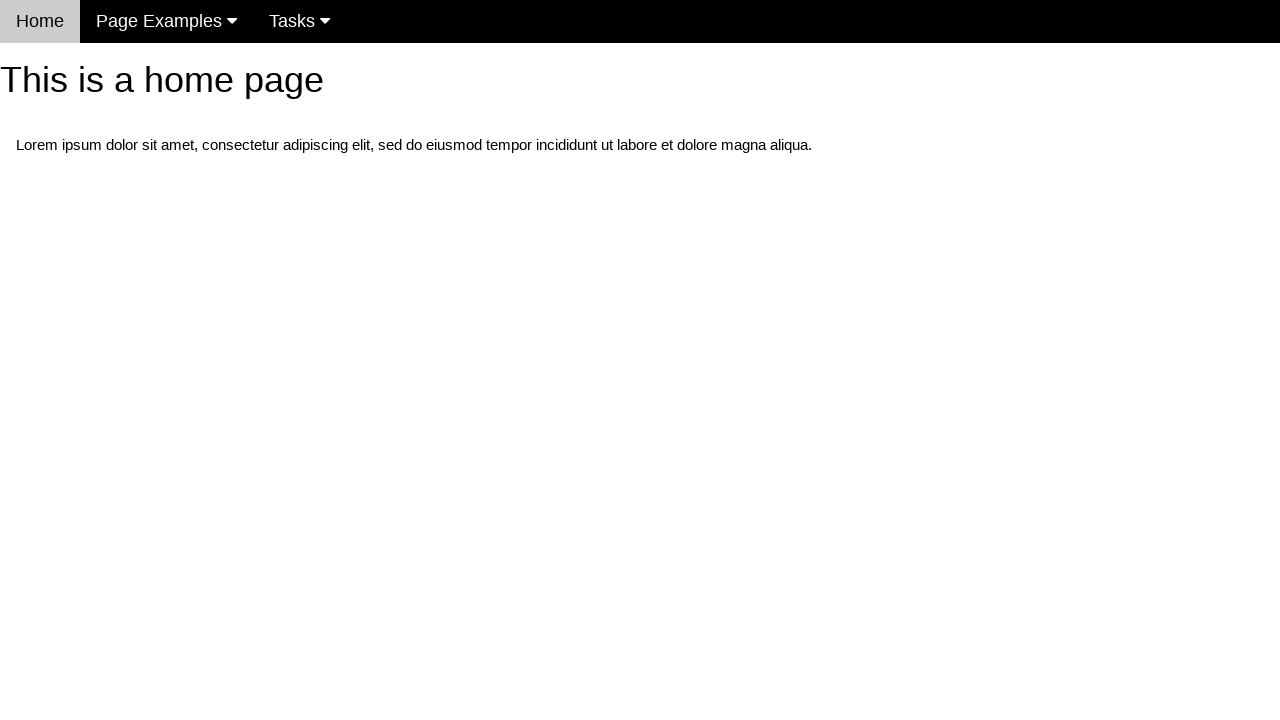

Verified description text matches expected lorem ipsum content
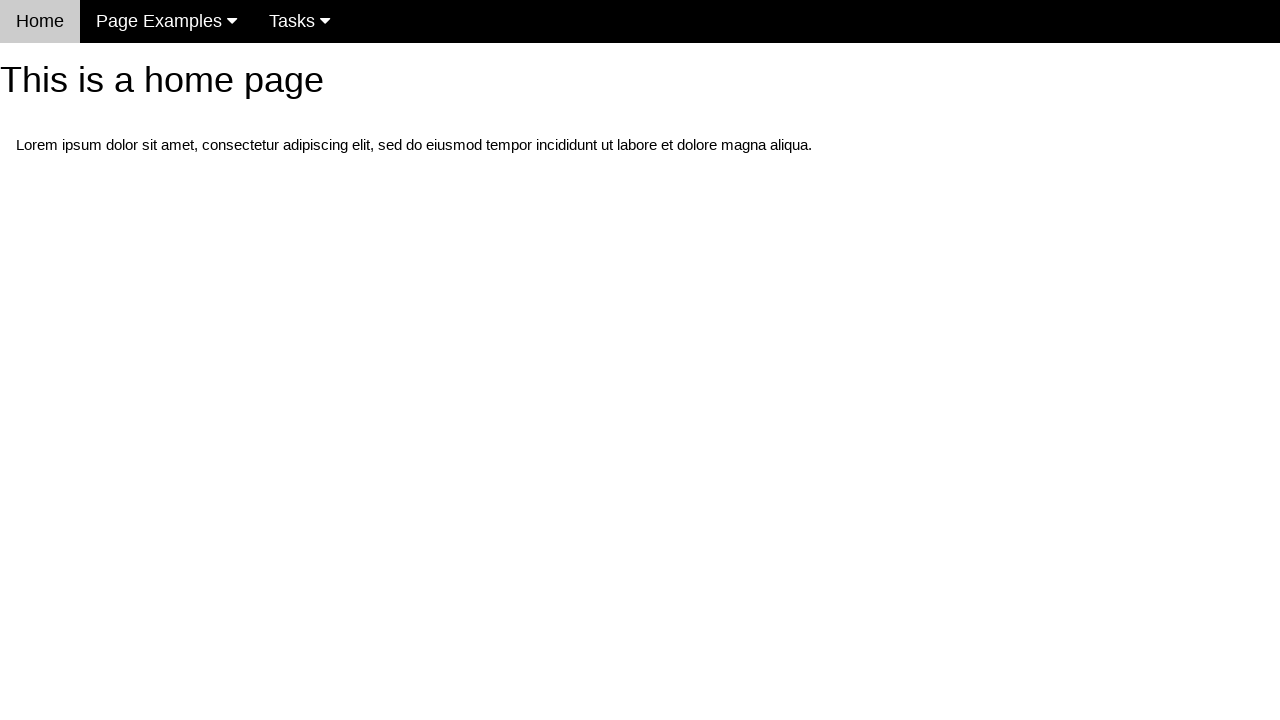

Located navigation menu element
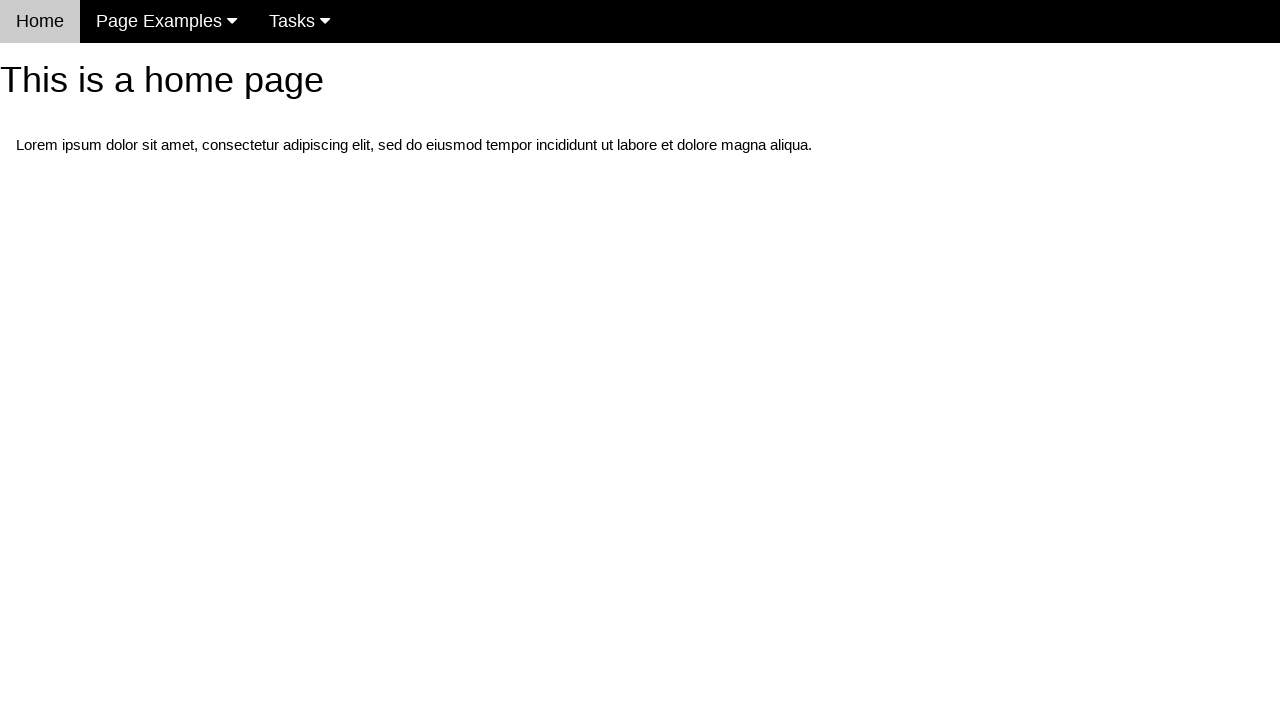

Verified navigation menu is visible
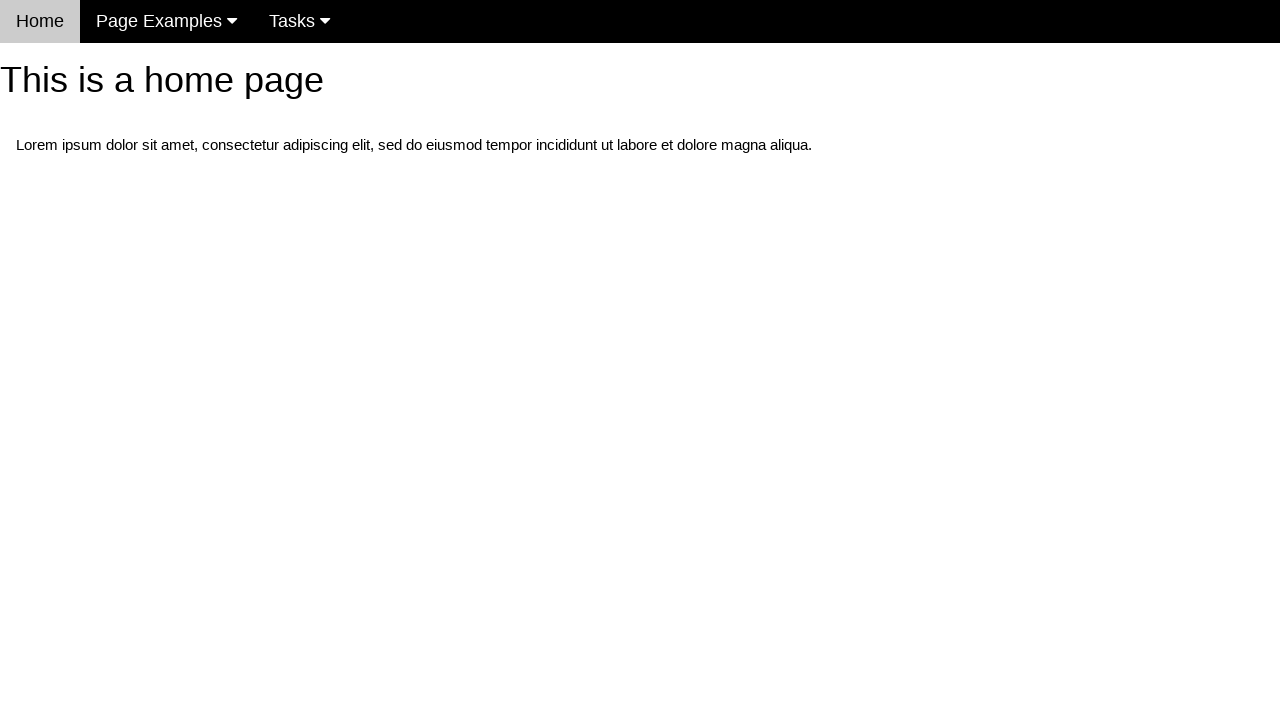

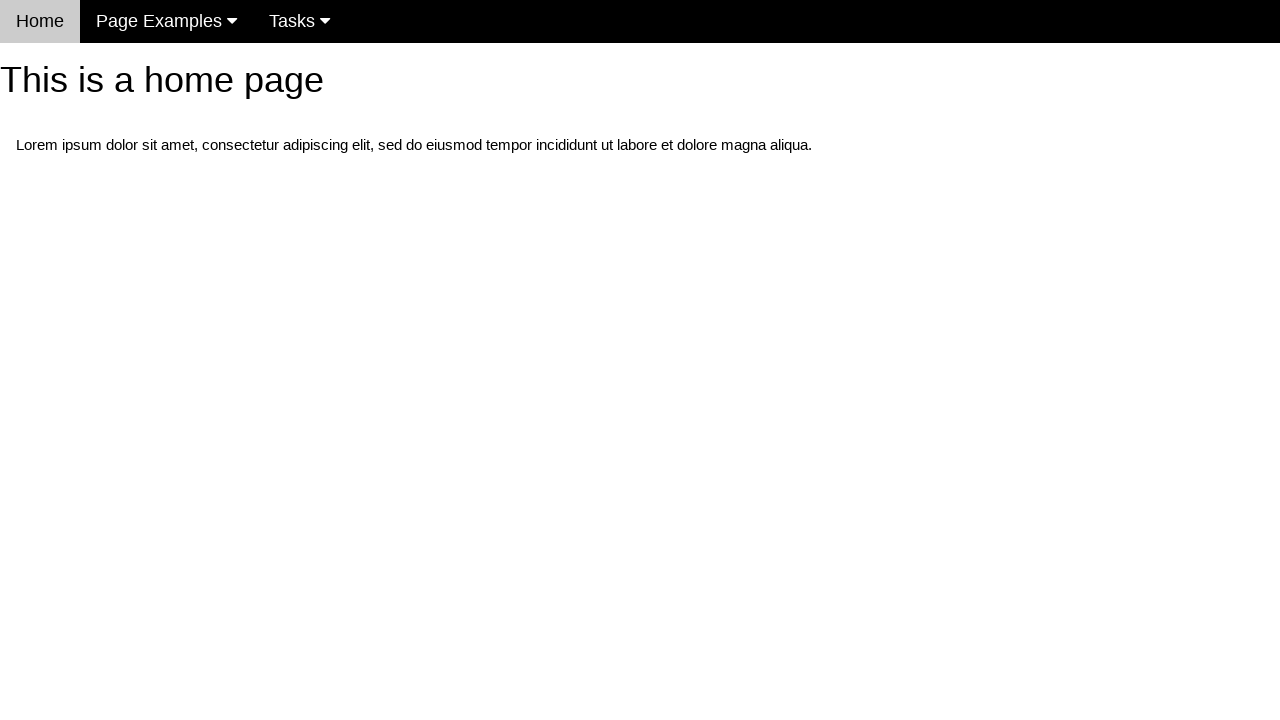